Tests clicking on the Playwright link on the BackstopJS documentation page and waits for the page to fully load

Starting URL: https://garris.github.io/BackstopJS/

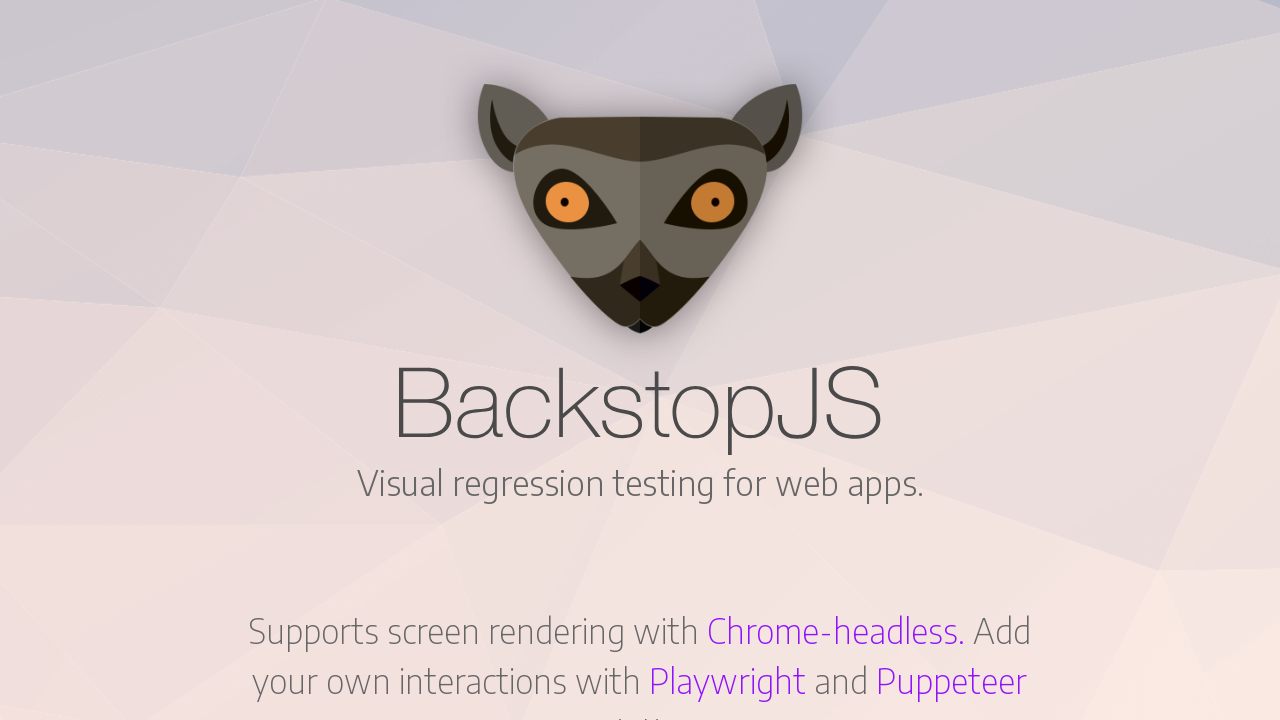

Waited for Playwright link to be visible on BackstopJS documentation page
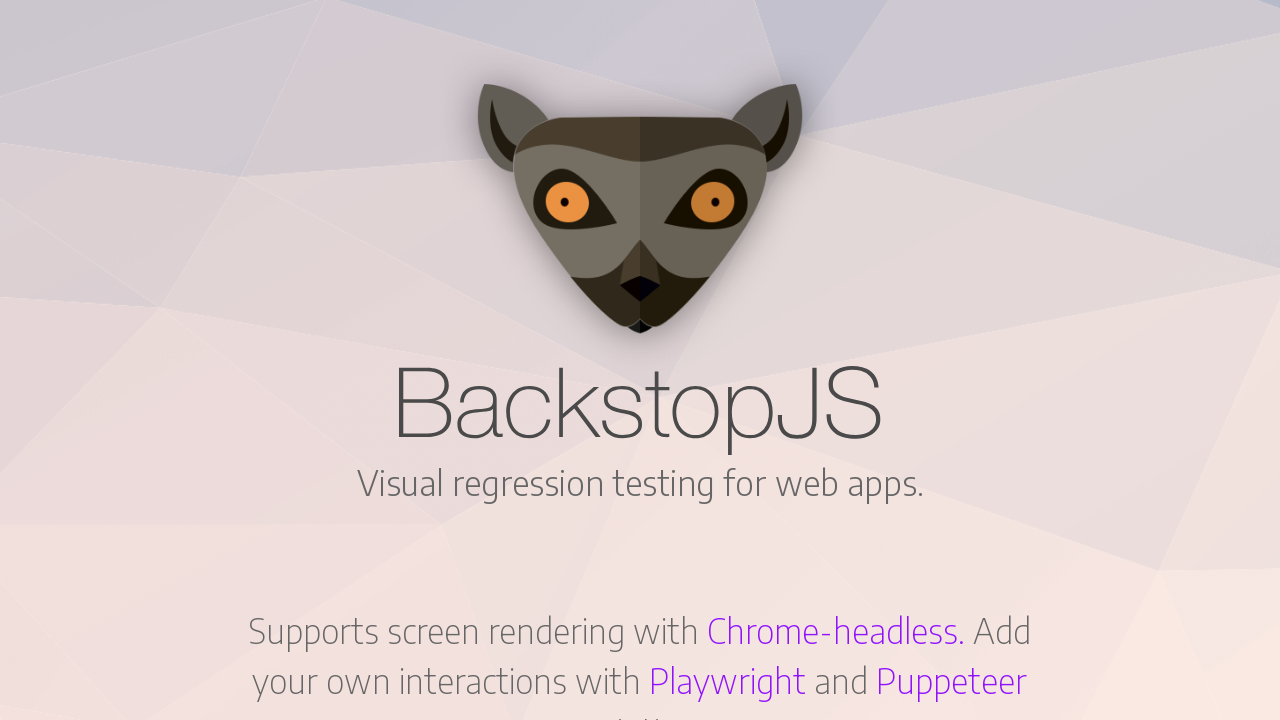

Clicked on Playwright link at (728, 680) on a[href*="playwright"]
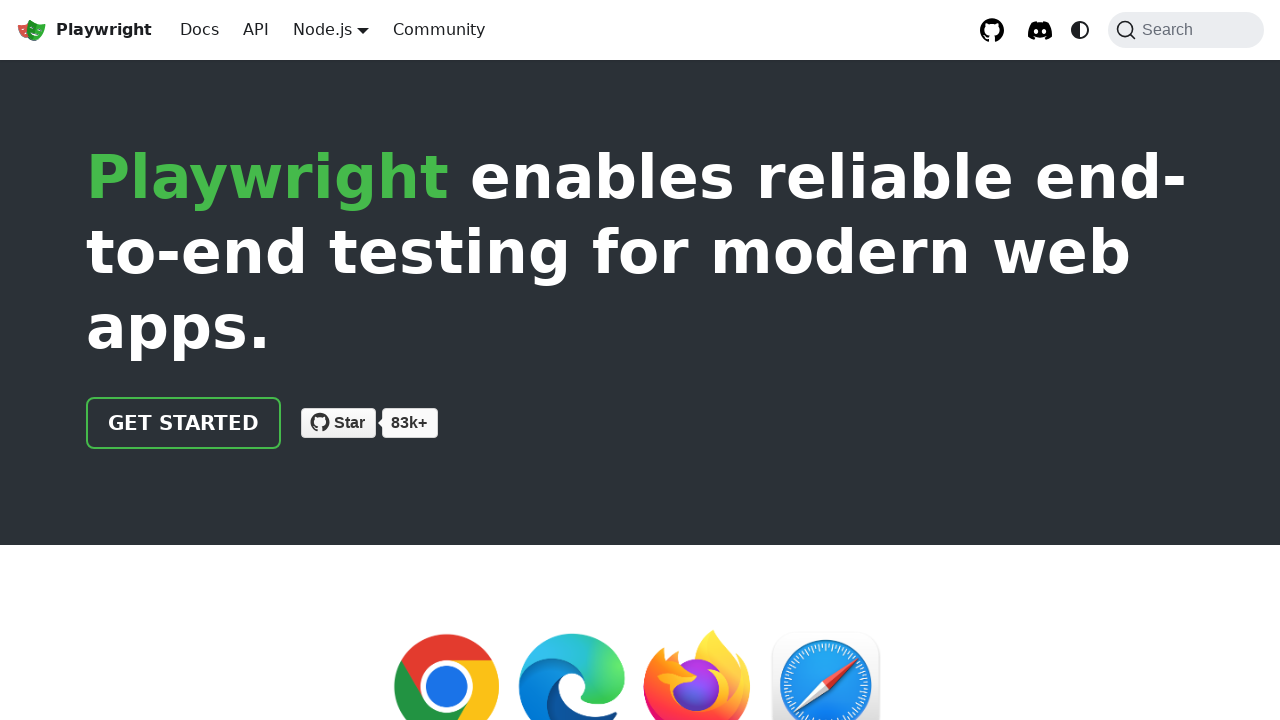

Page fully loaded after clicking Playwright link
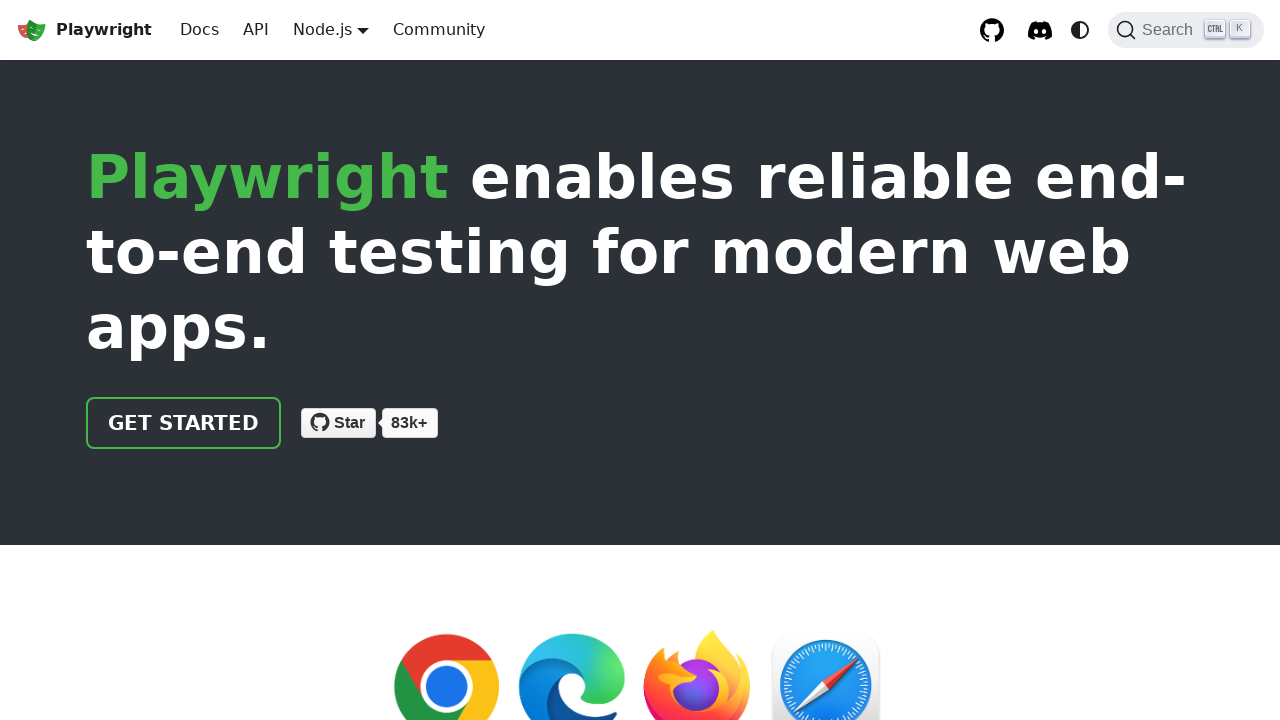

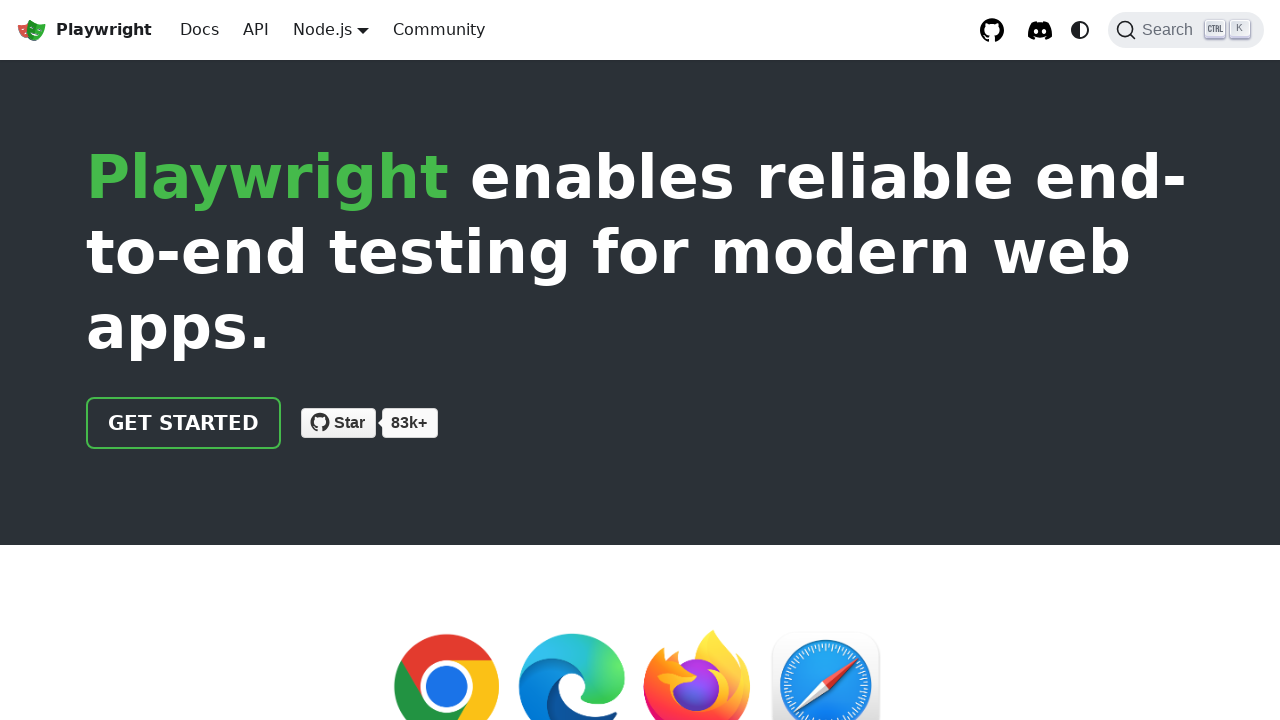